Opens links in the footer's first column in new tabs and retrieves the title of each opened page

Starting URL: https://rahulshettyacademy.com/AutomationPractice/

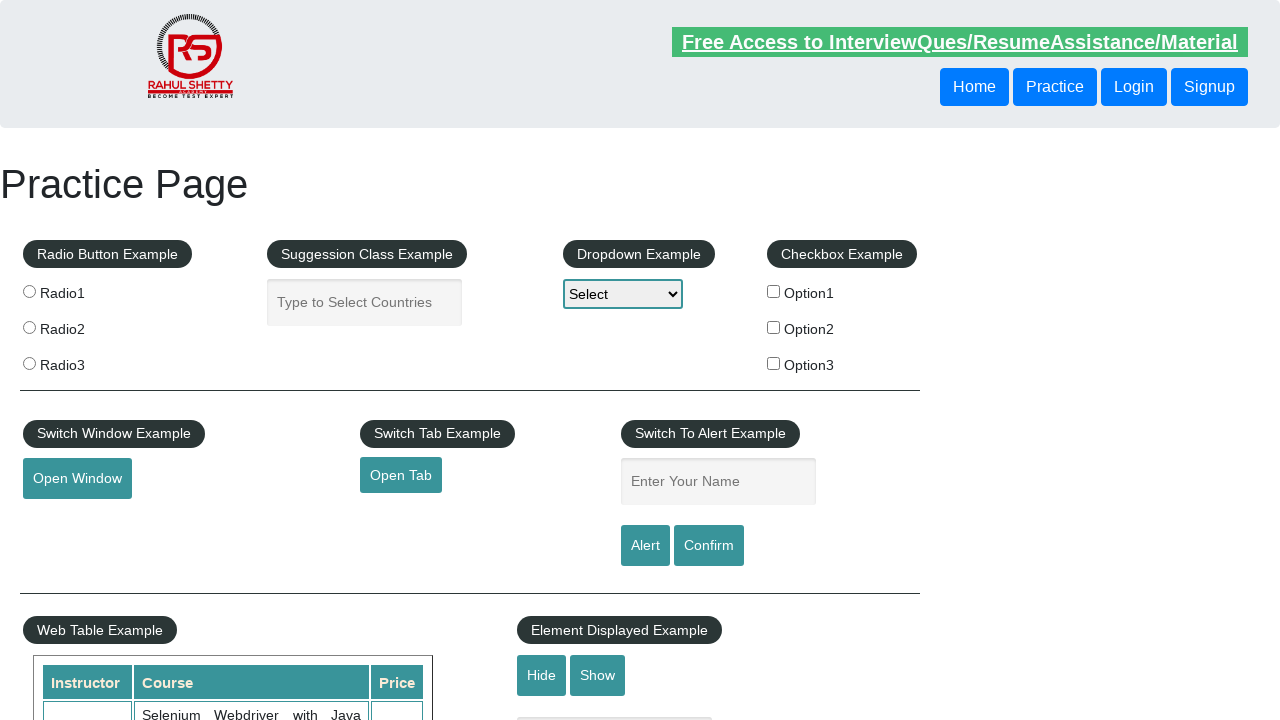

Navigated to AutomationPractice page
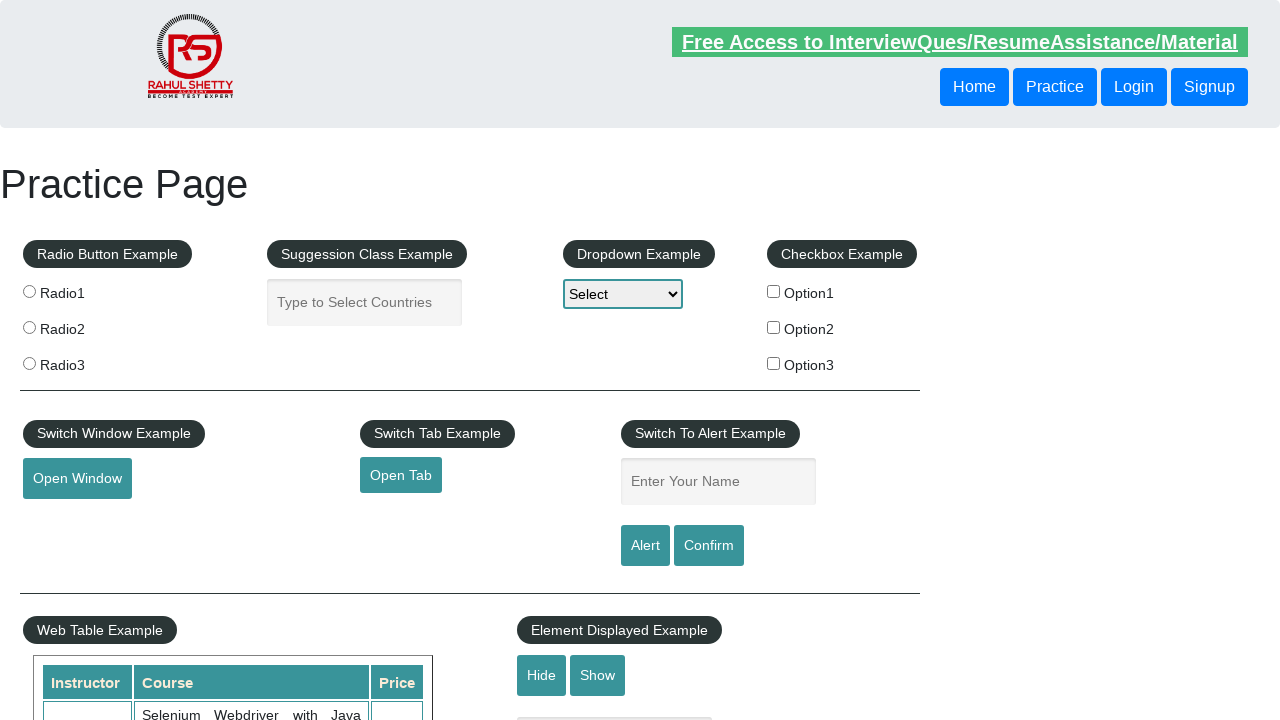

Located footer section with ID 'gf-BIG'
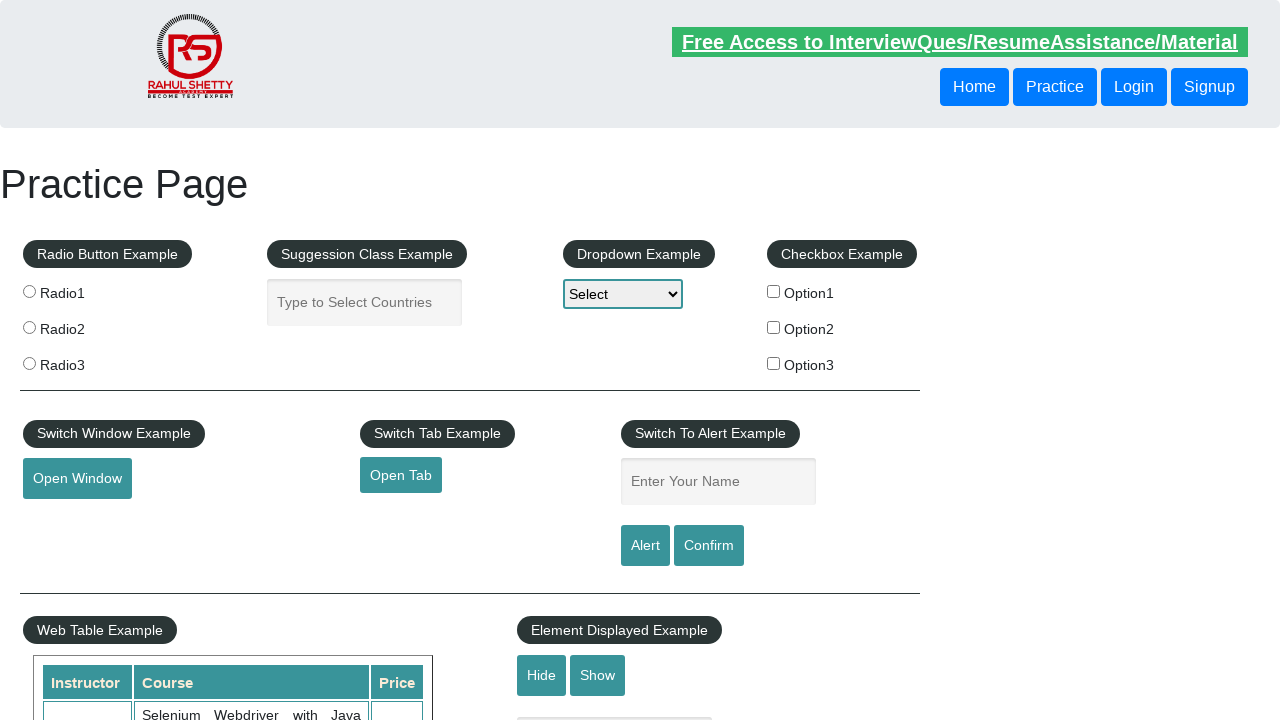

Located first column in footer table
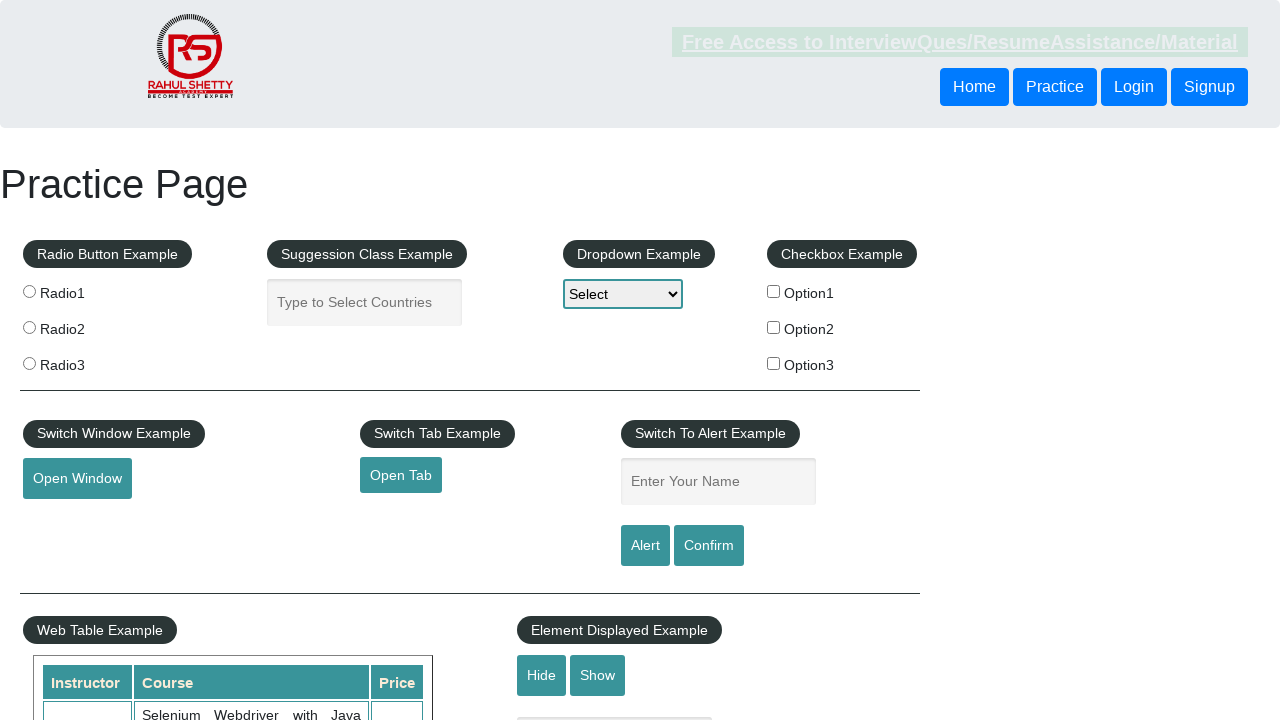

Retrieved 5 links from first footer column
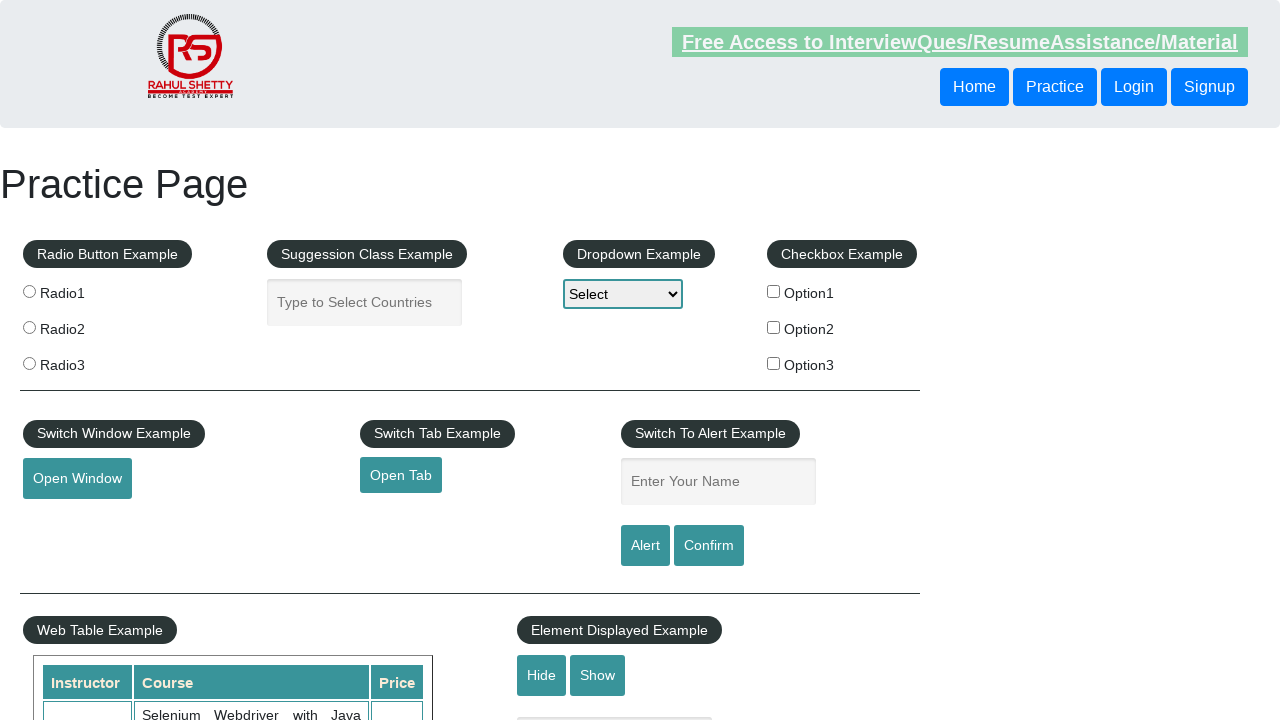

Retrieved href from link 1: http://www.restapitutorial.com/
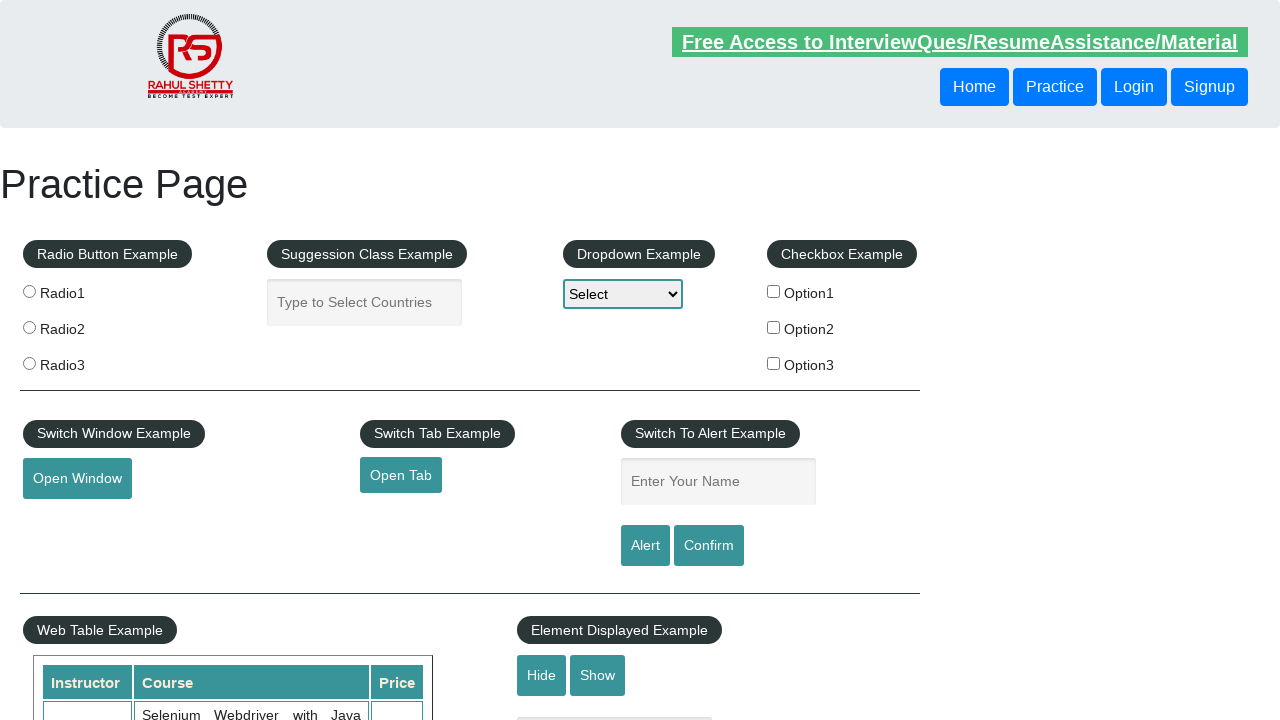

Opened new tab for link 1
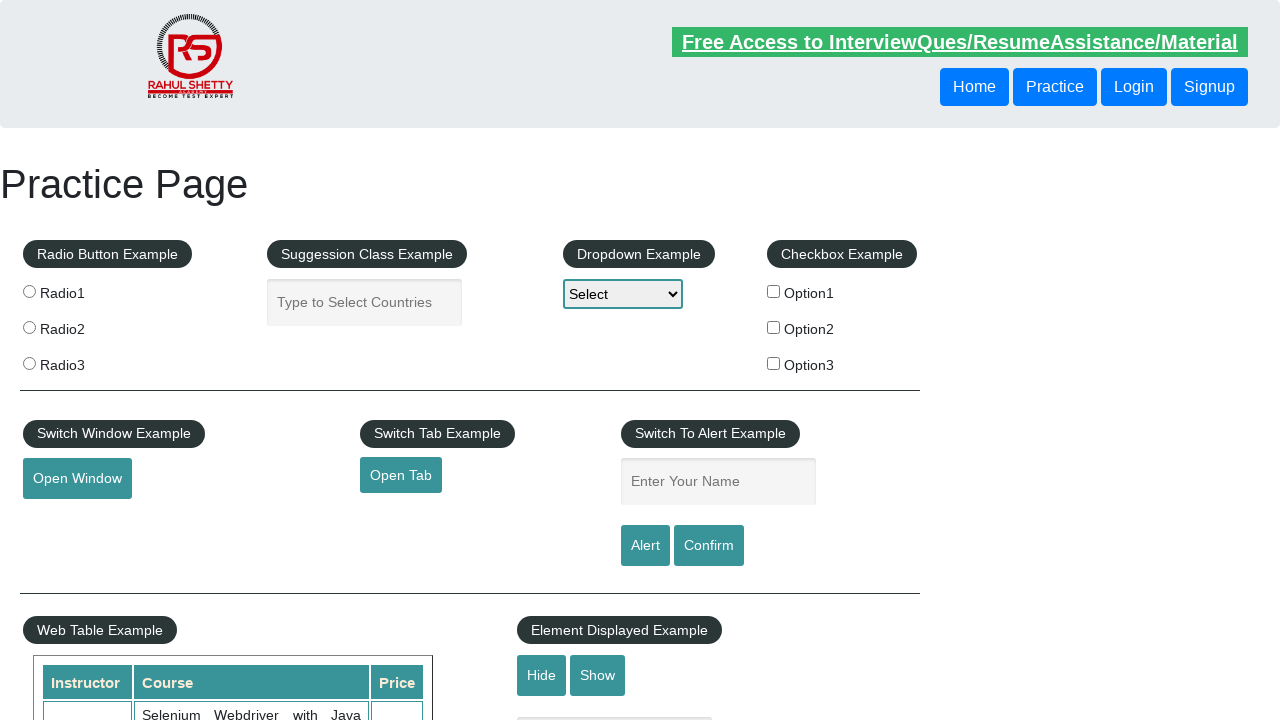

Navigated to http://www.restapitutorial.com/ in new tab
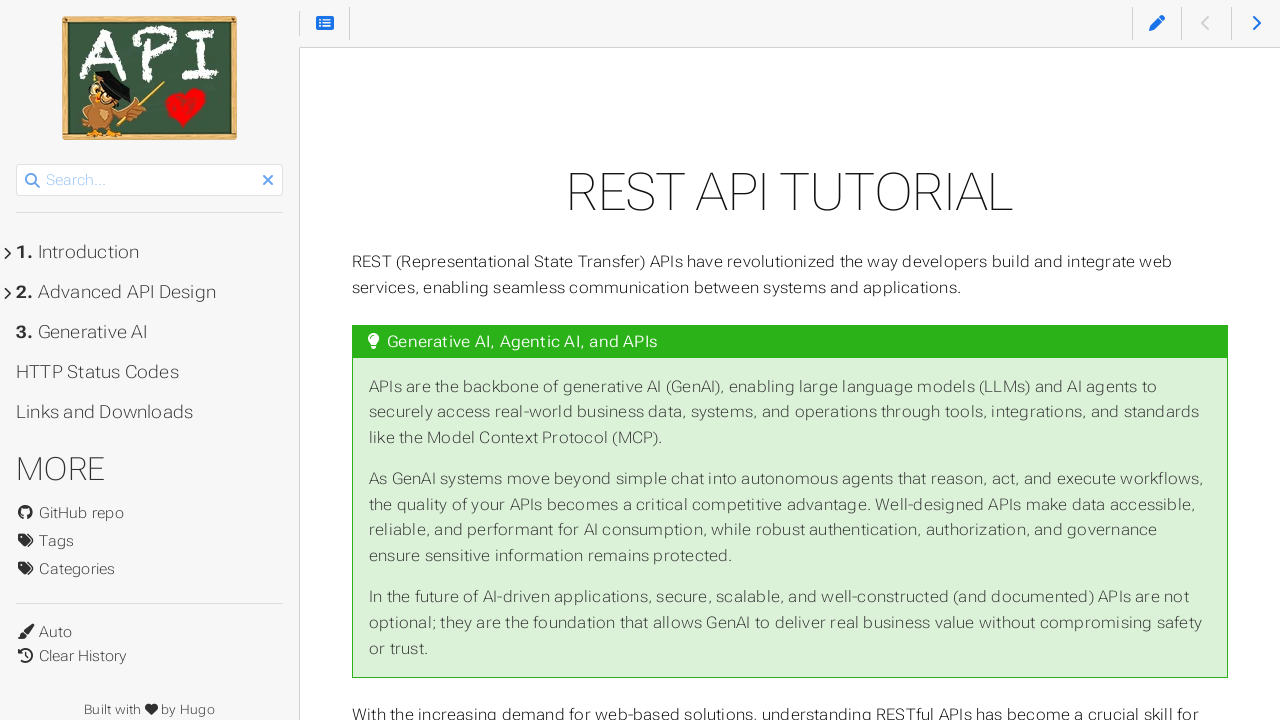

Retrieved page title: 'REST API Tutorial'
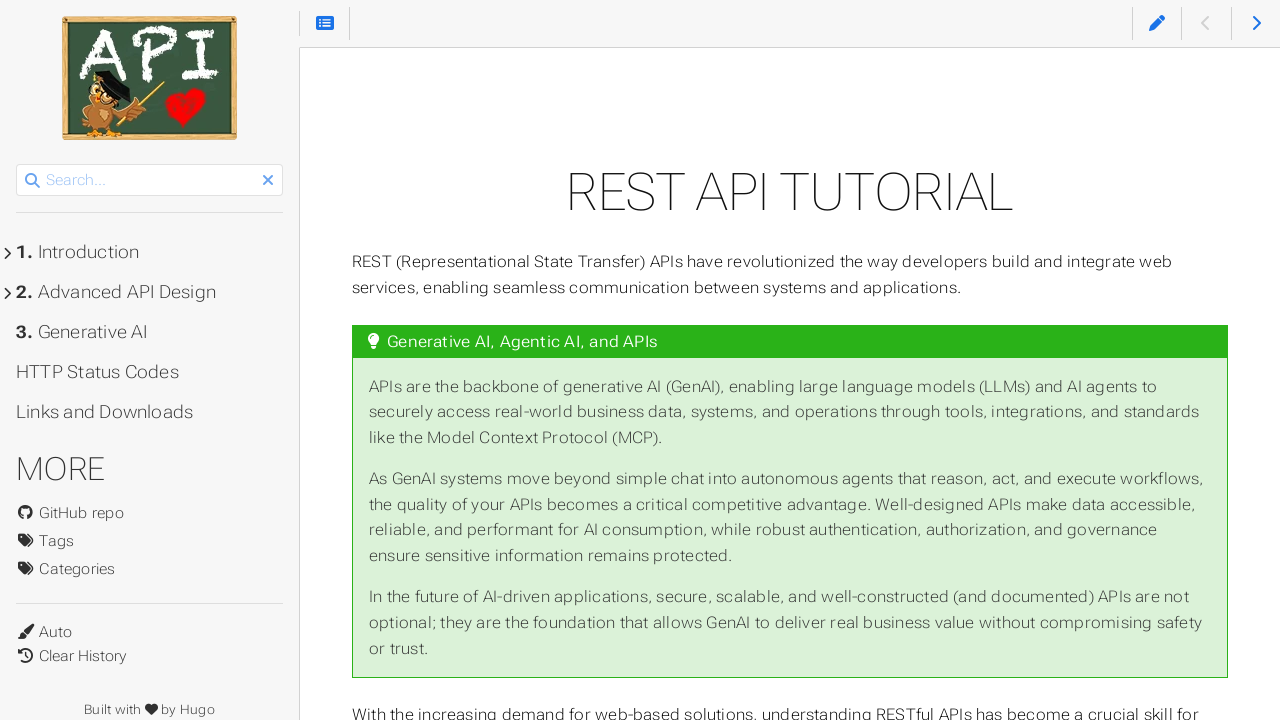

Retrieved href from link 2: https://www.soapui.org/
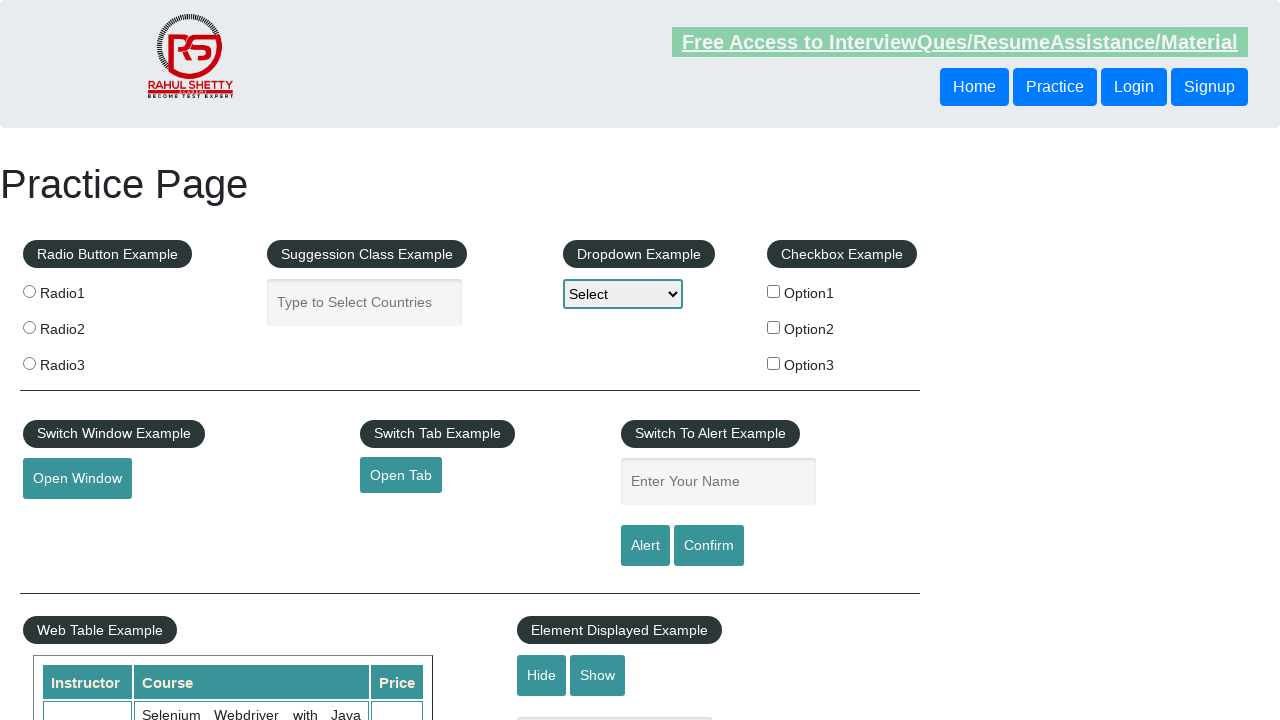

Opened new tab for link 2
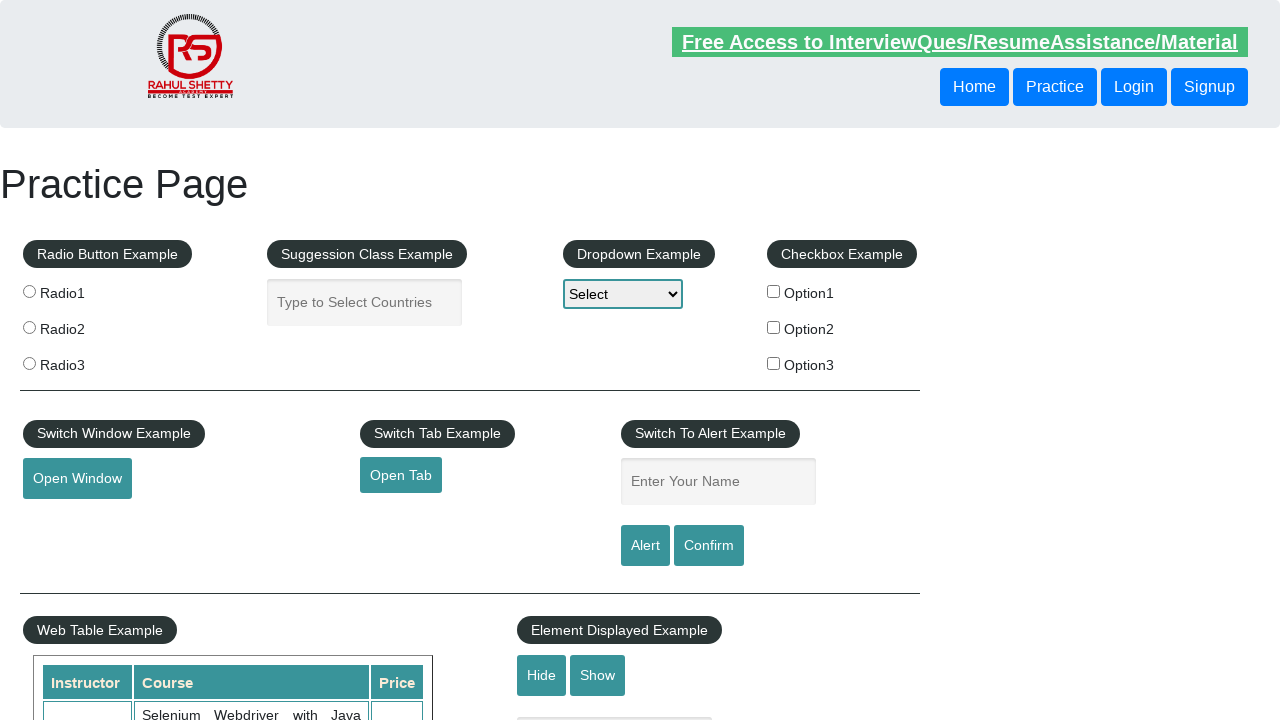

Navigated to https://www.soapui.org/ in new tab
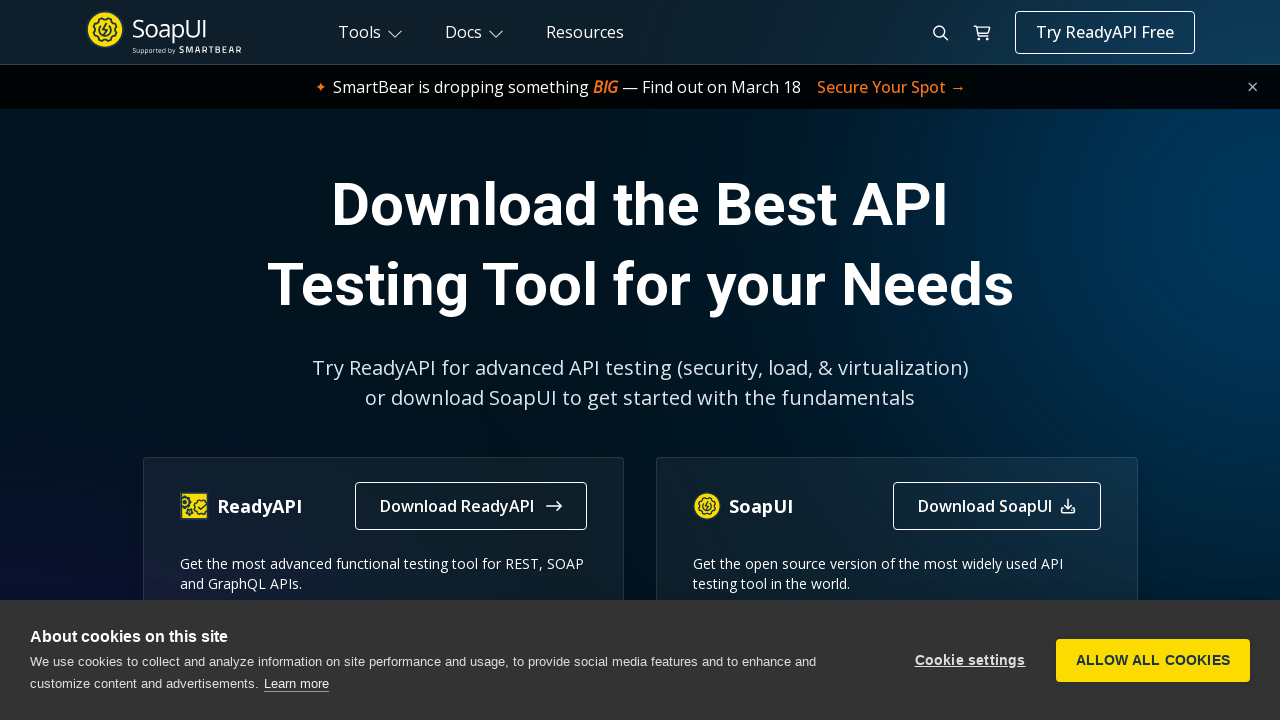

Retrieved page title: 'The World’s Most Popular API Testing Tool | SoapUI'
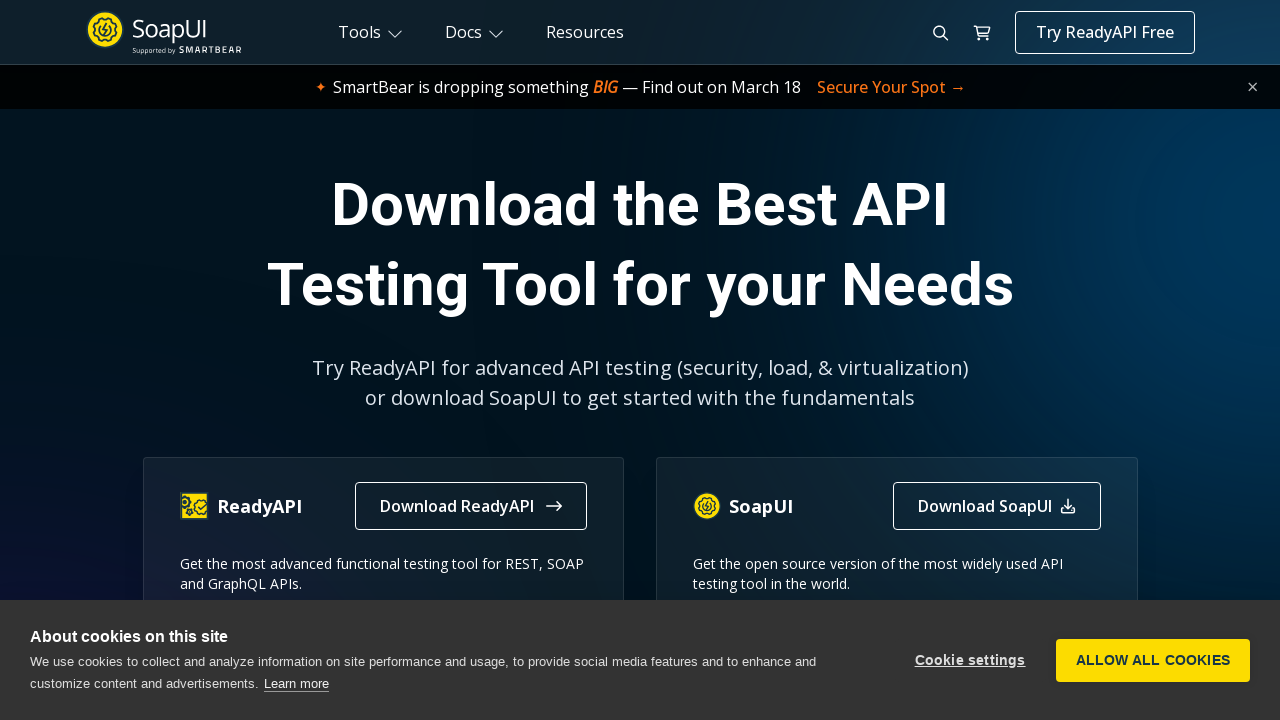

Retrieved href from link 3: https://courses.rahulshettyacademy.com/p/appium-tutorial
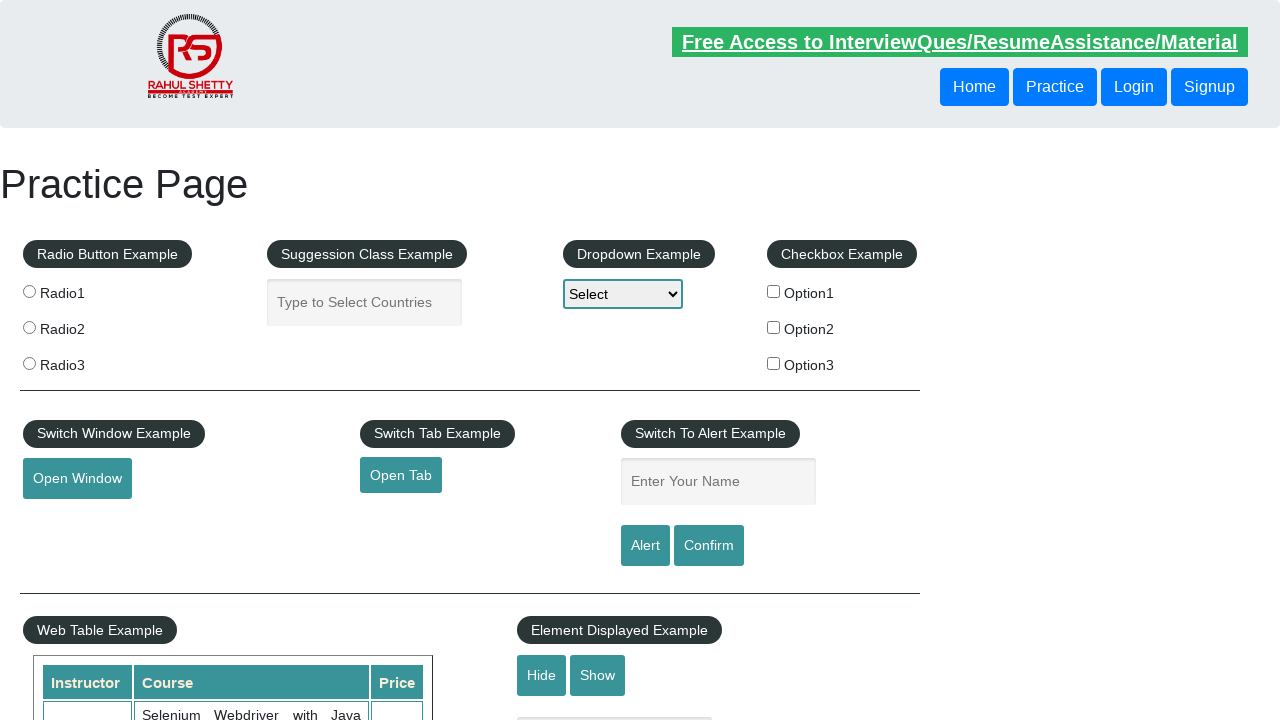

Opened new tab for link 3
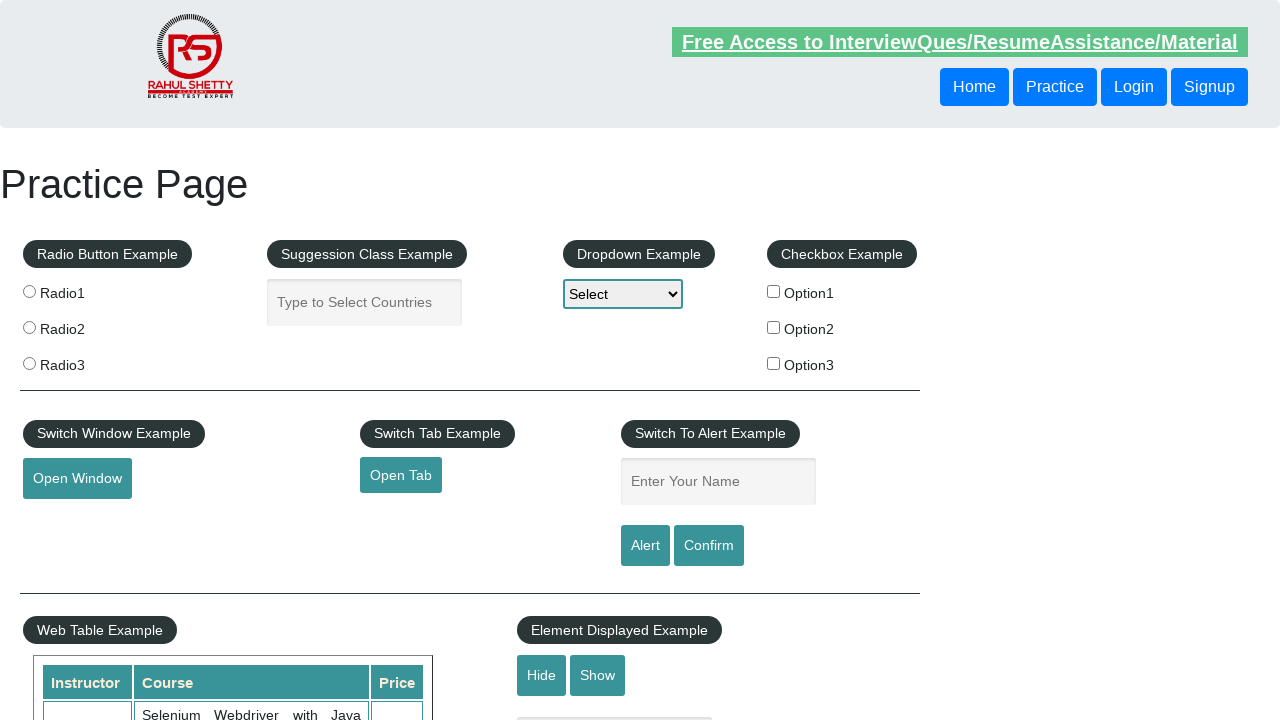

Navigated to https://courses.rahulshettyacademy.com/p/appium-tutorial in new tab
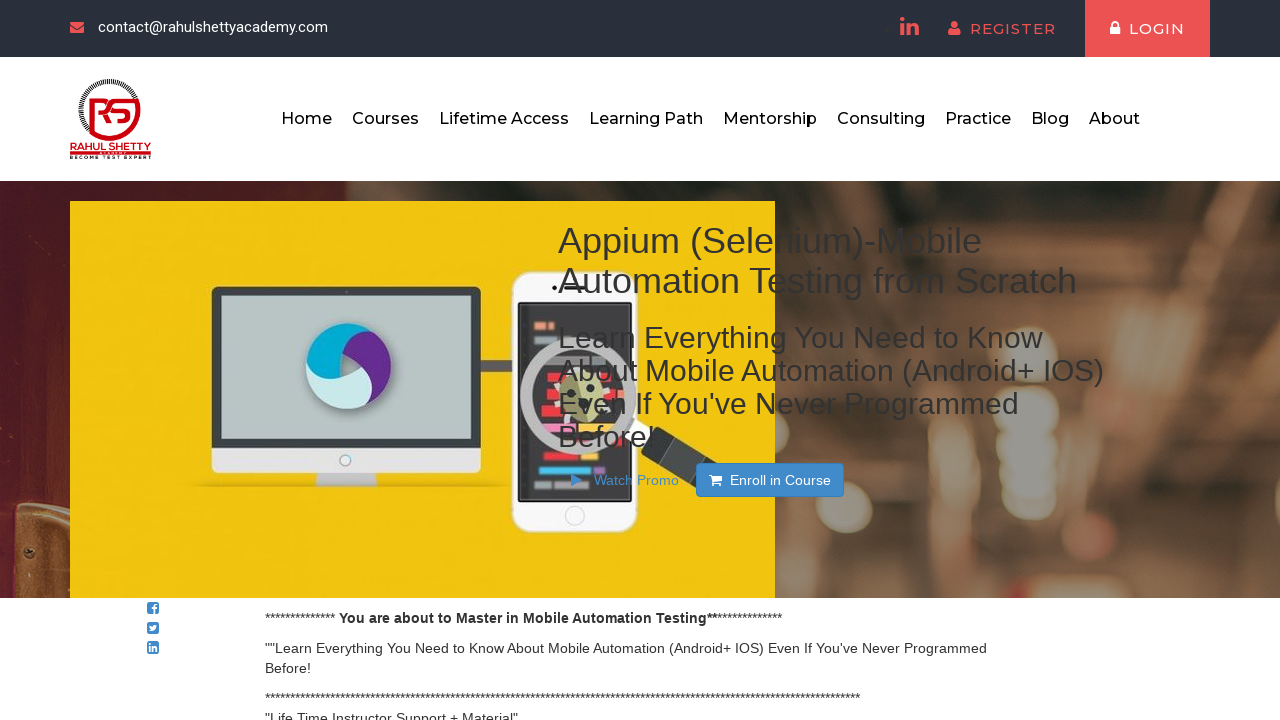

Retrieved page title: 'Appium tutorial for Mobile Apps testing | RahulShetty Academy | Rahul'
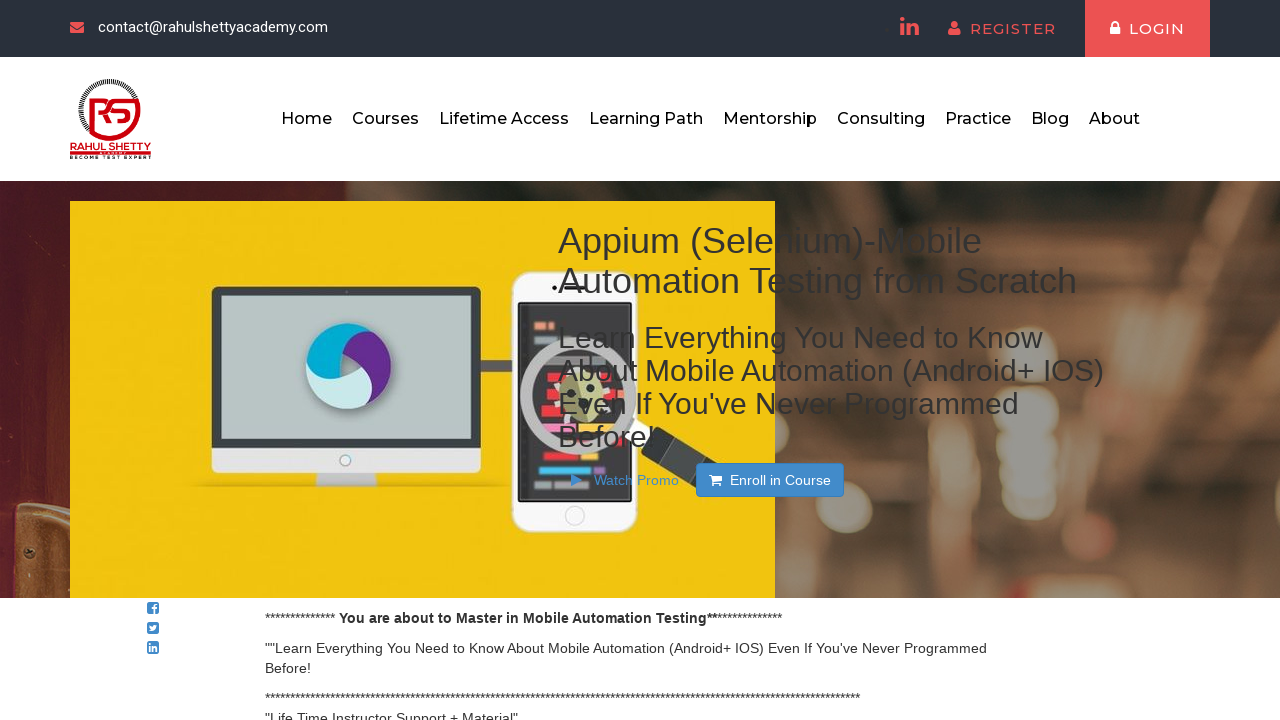

Retrieved href from link 4: https://jmeter.apache.org/
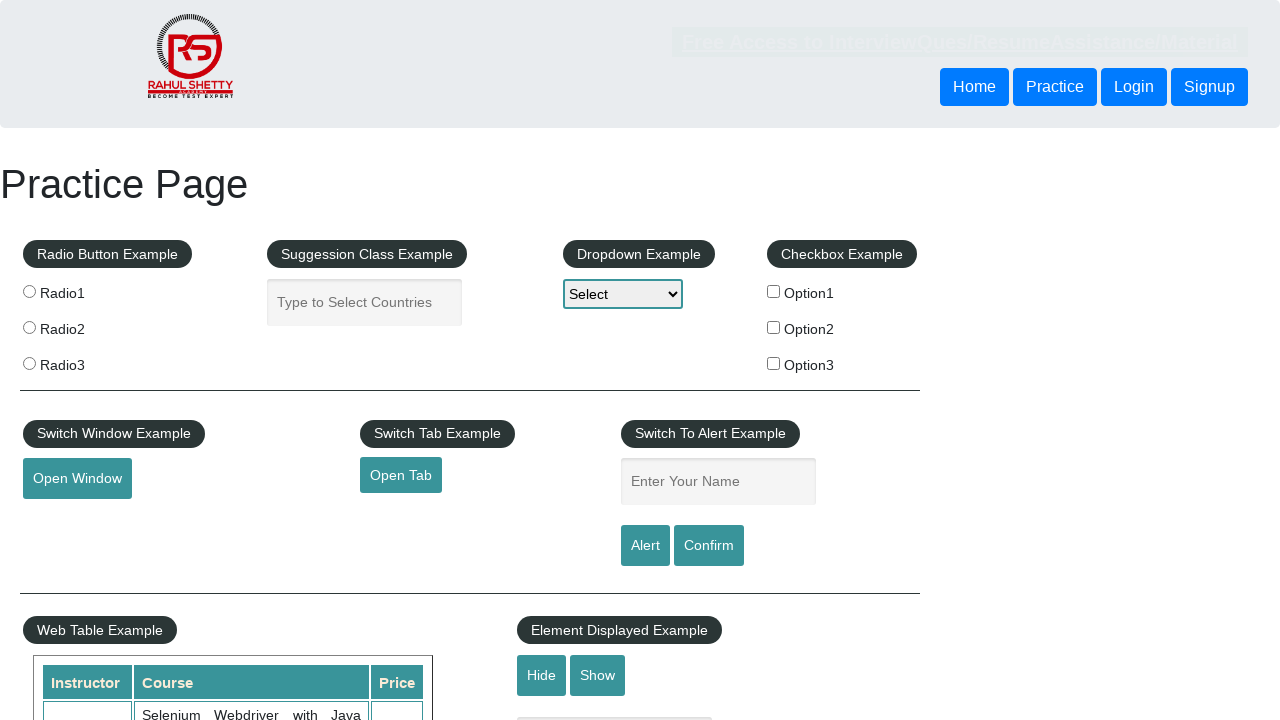

Opened new tab for link 4
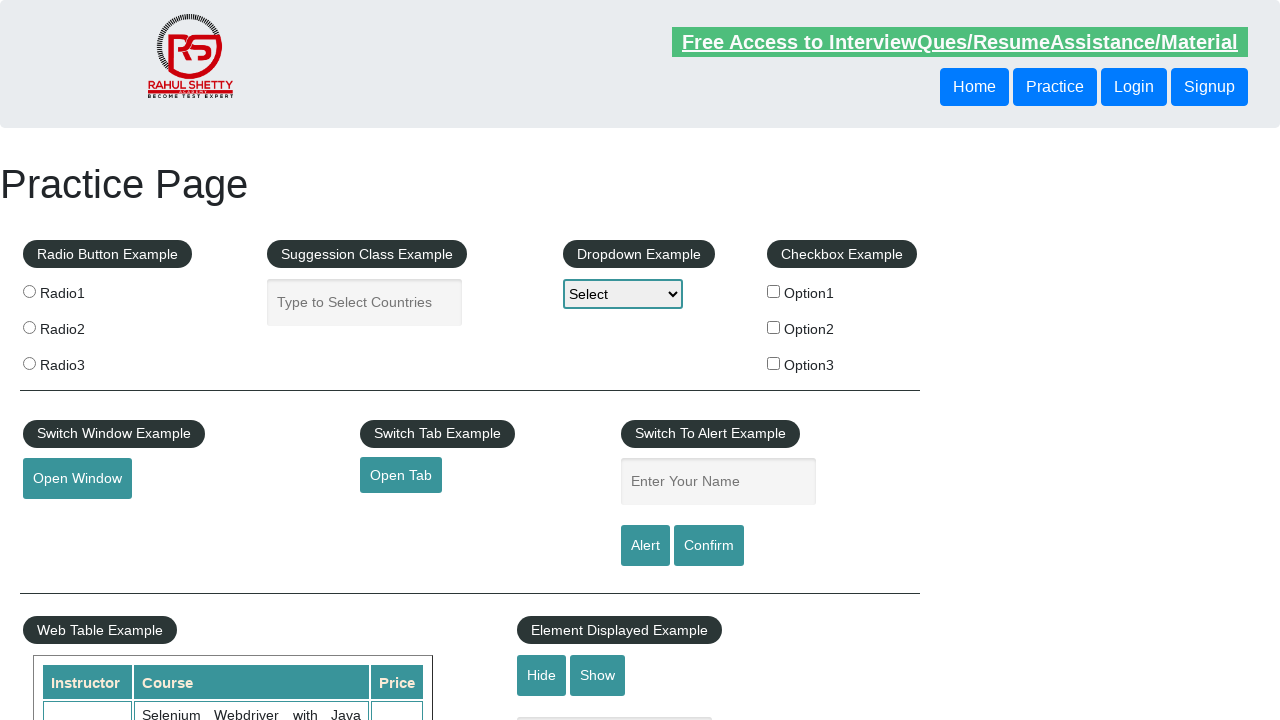

Navigated to https://jmeter.apache.org/ in new tab
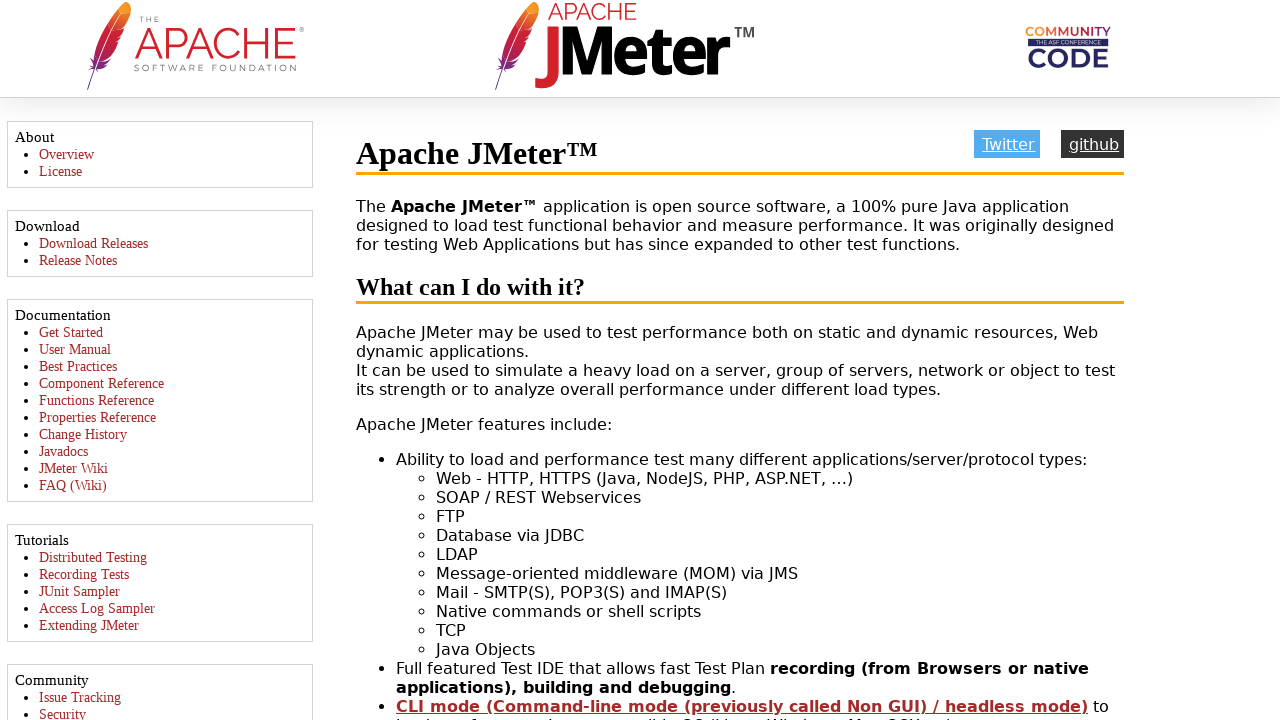

Retrieved page title: 'Apache JMeter - Apache JMeter™'
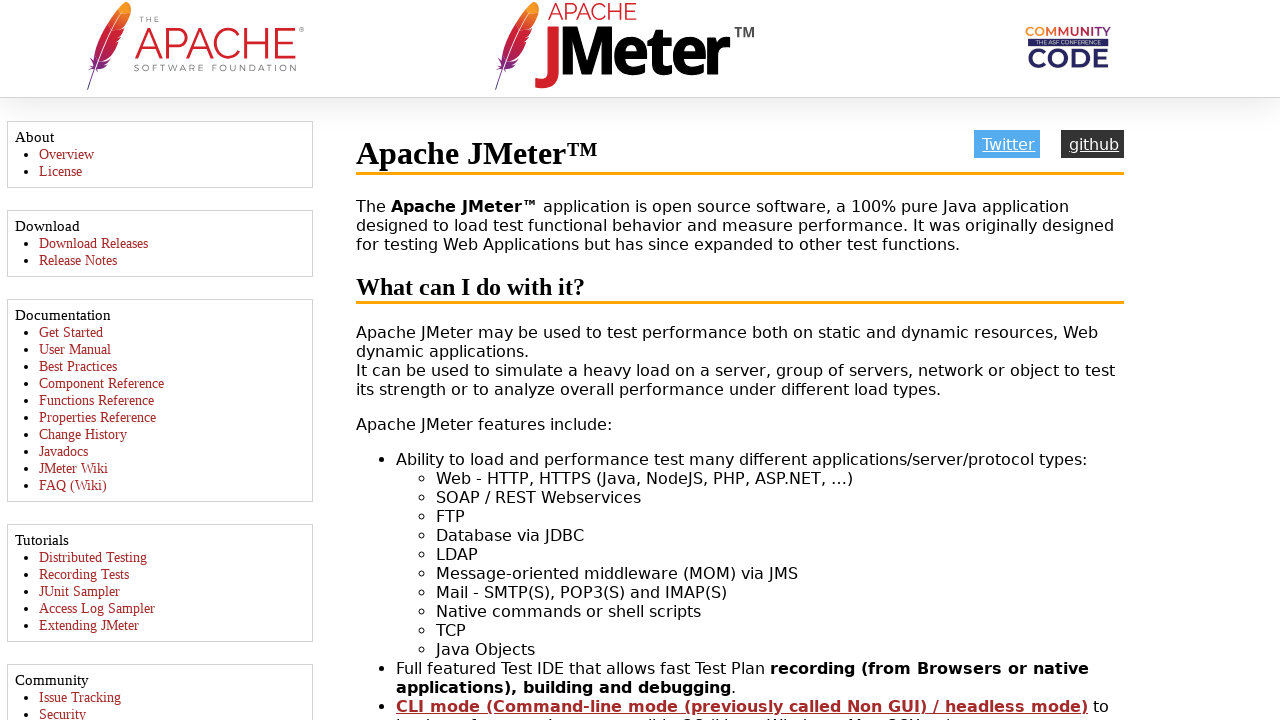

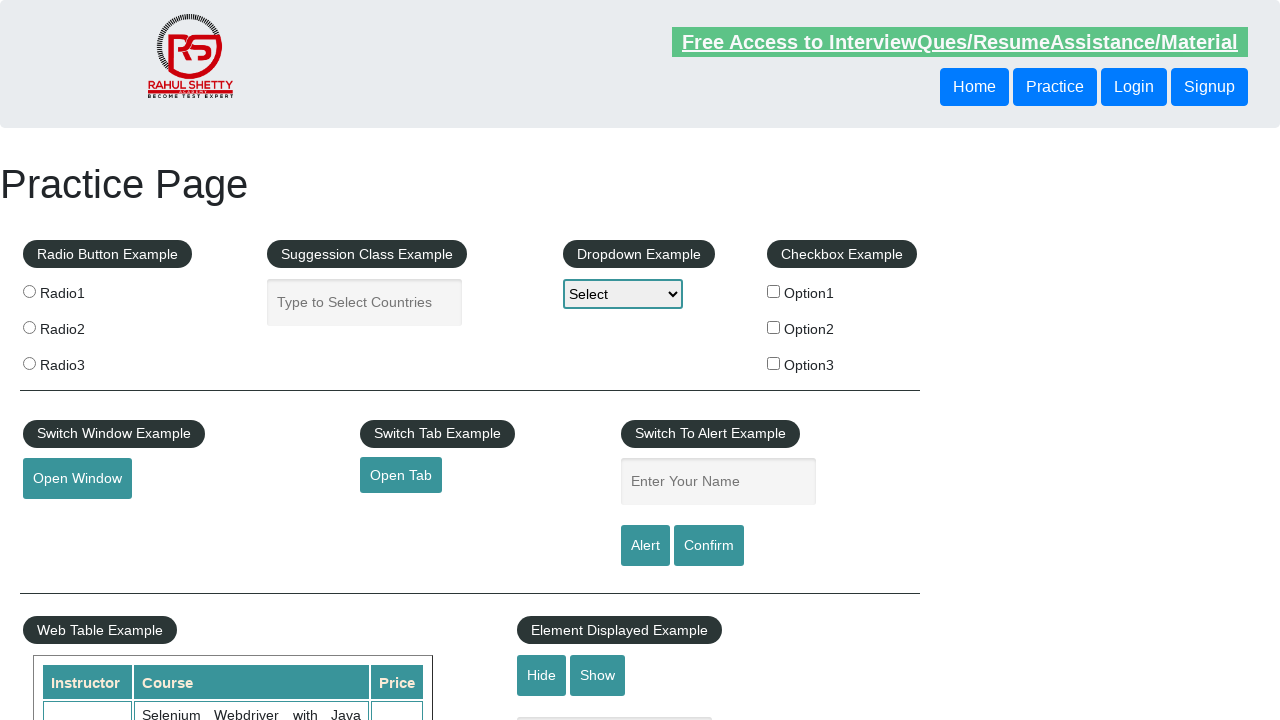